Tests browser back/forward navigation during the checkout process after adding a product and opening the Place Order modal.

Starting URL: https://www.demoblaze.com/

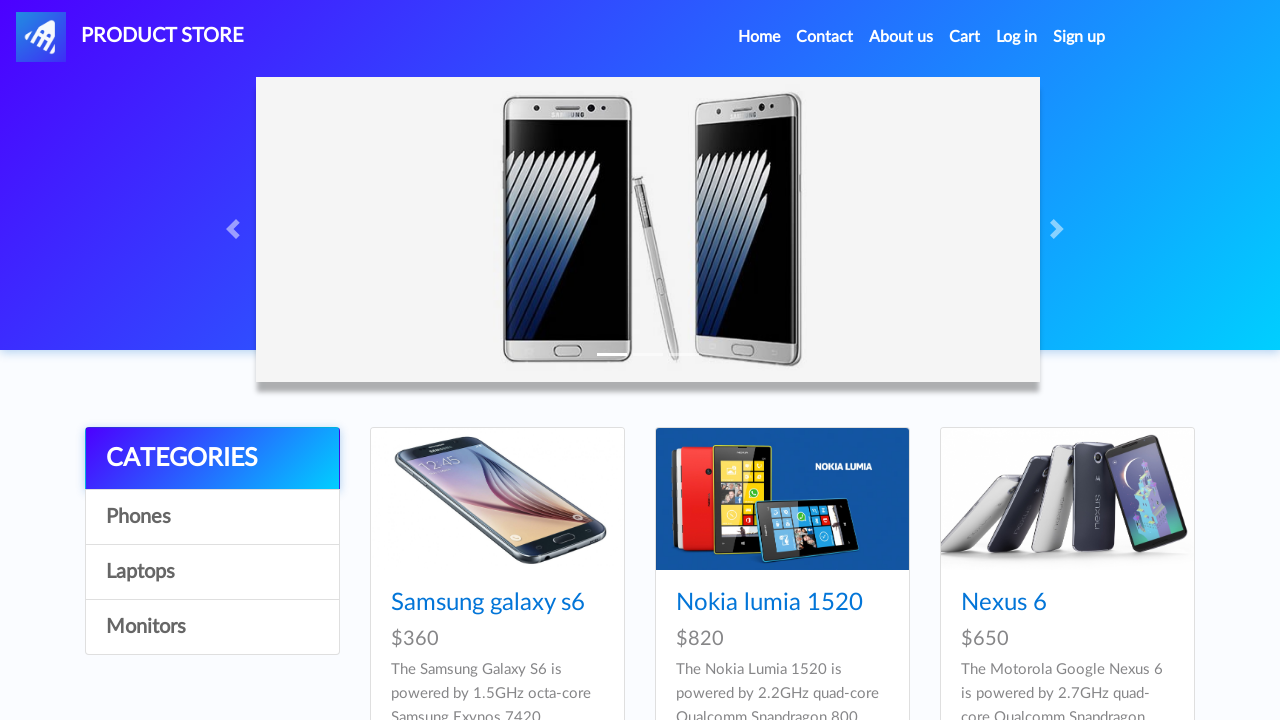

Waited for product cards to load on DemoBlaze homepage
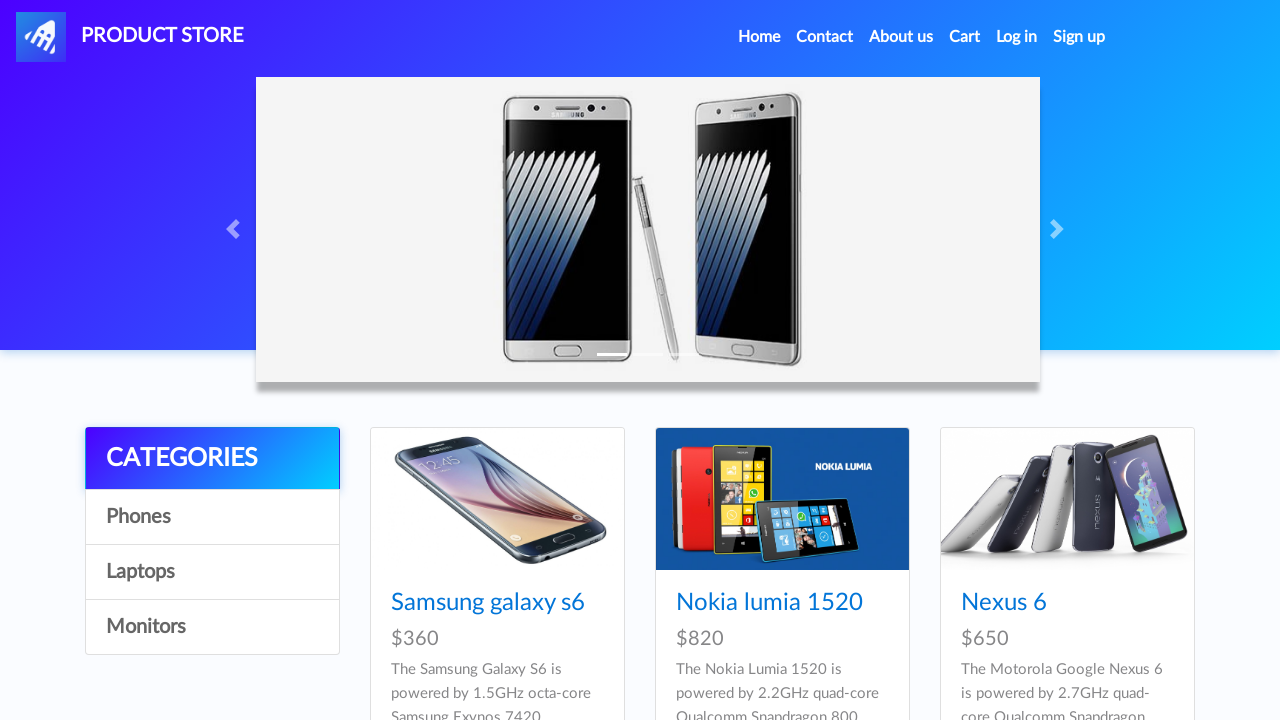

Set up dialog handler to accept alerts
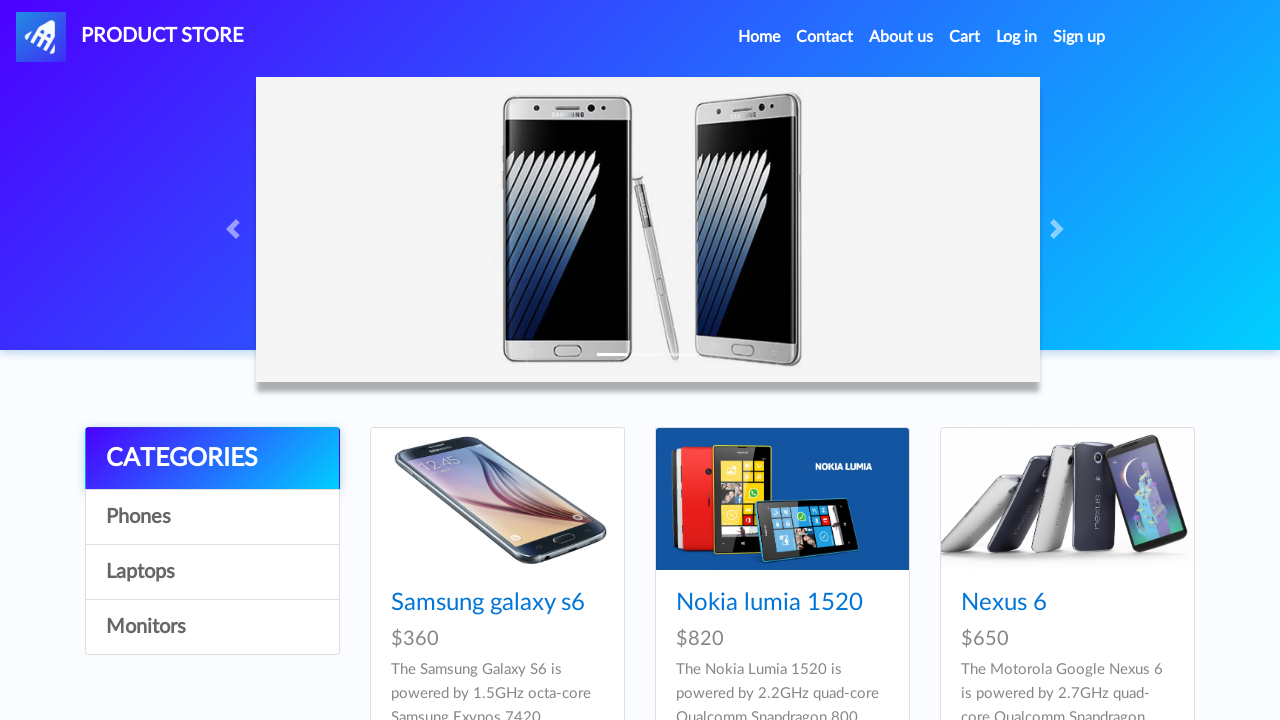

Clicked on Samsung Galaxy S6 product at (488, 603) on internal:text="Samsung galaxy s6"s
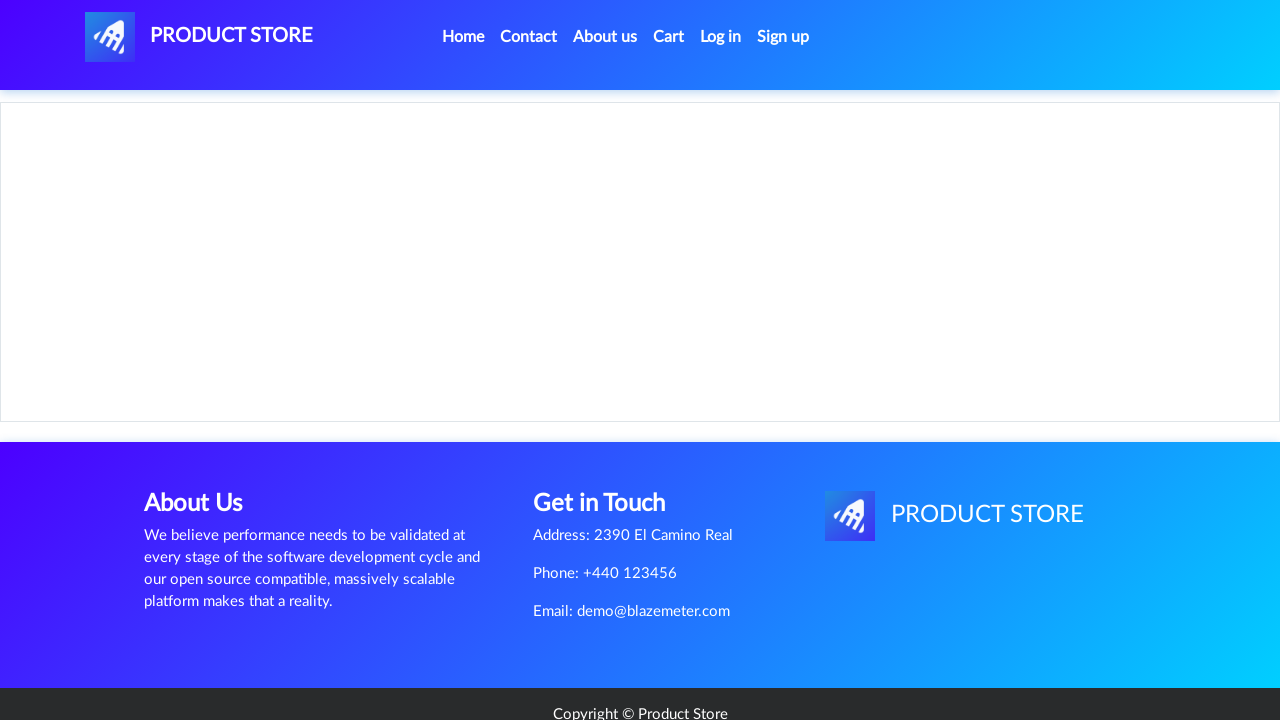

Clicked 'Add to cart' button at (610, 440) on internal:role=link[name="Add to cart"s]
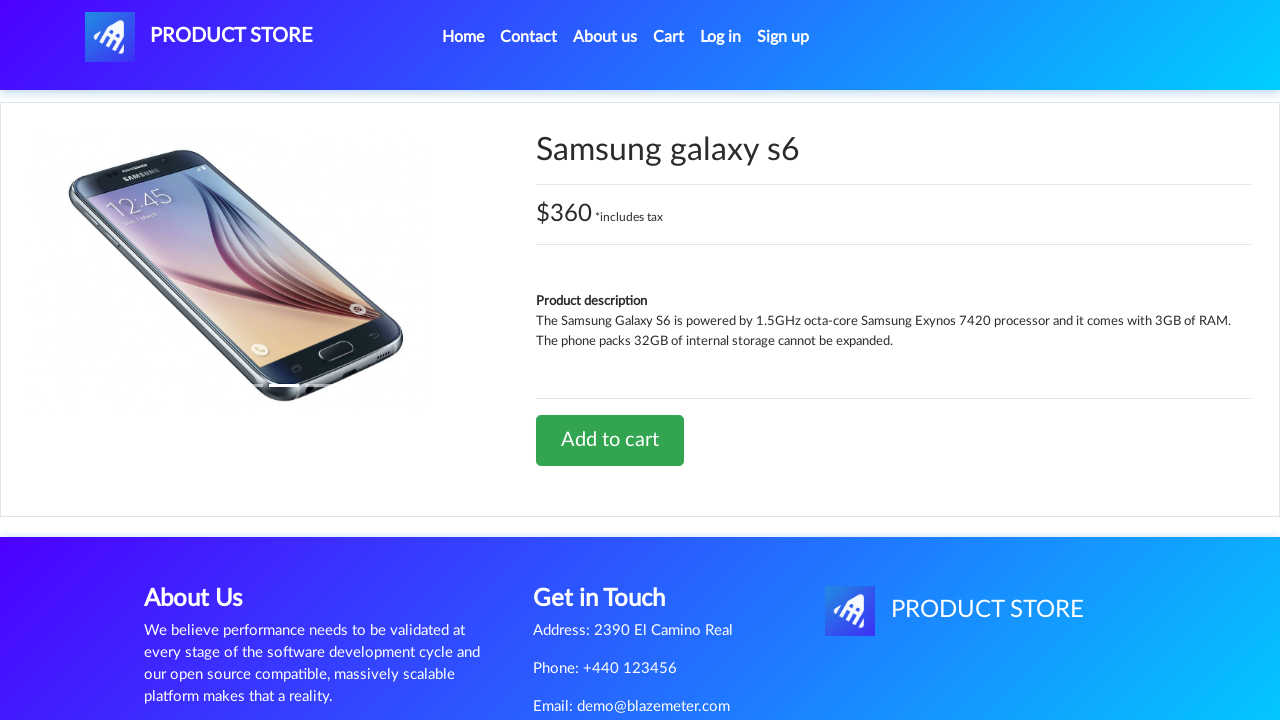

Waited 1 second for product to be added to cart
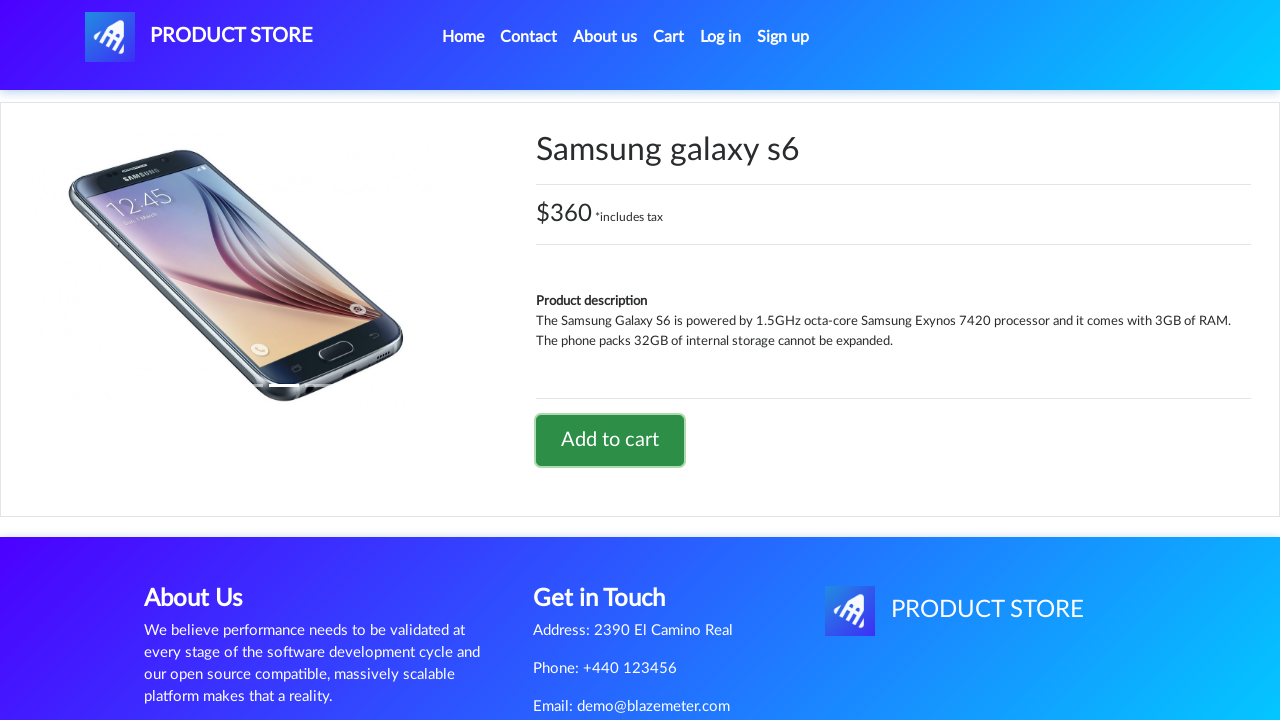

Clicked cart icon to view cart at (669, 37) on #cartur
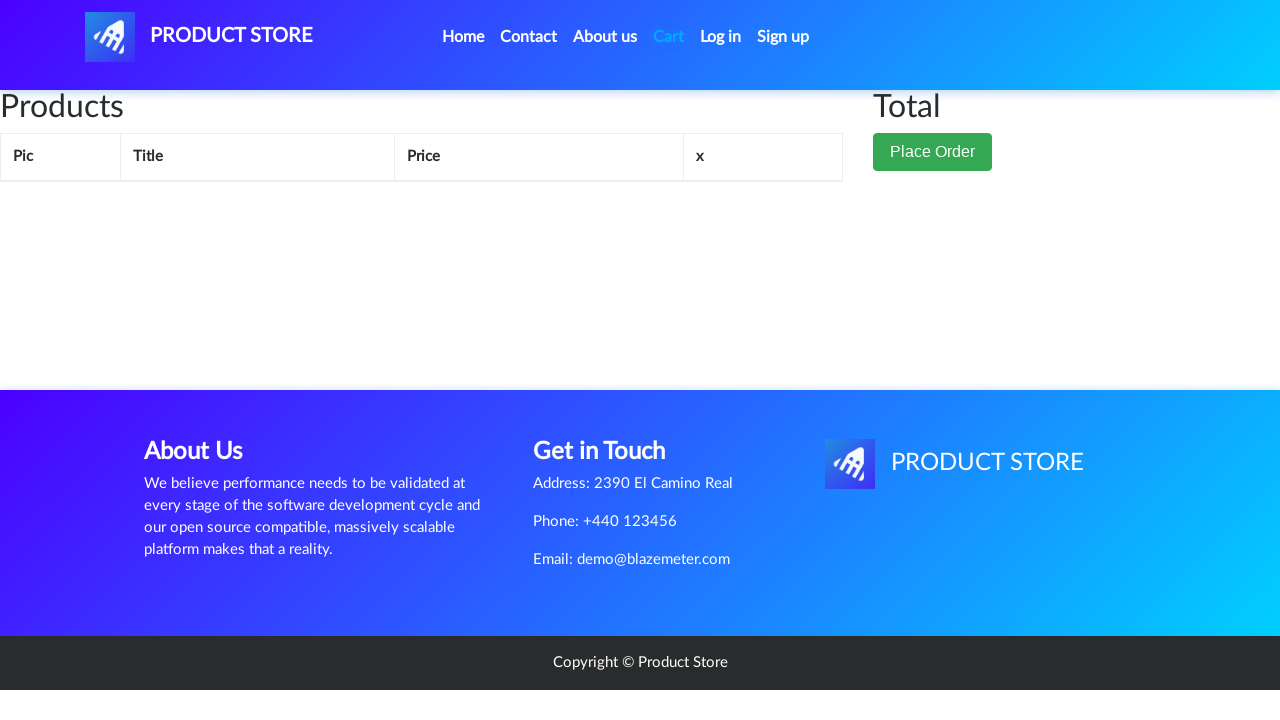

Waited 1 second for cart page to load
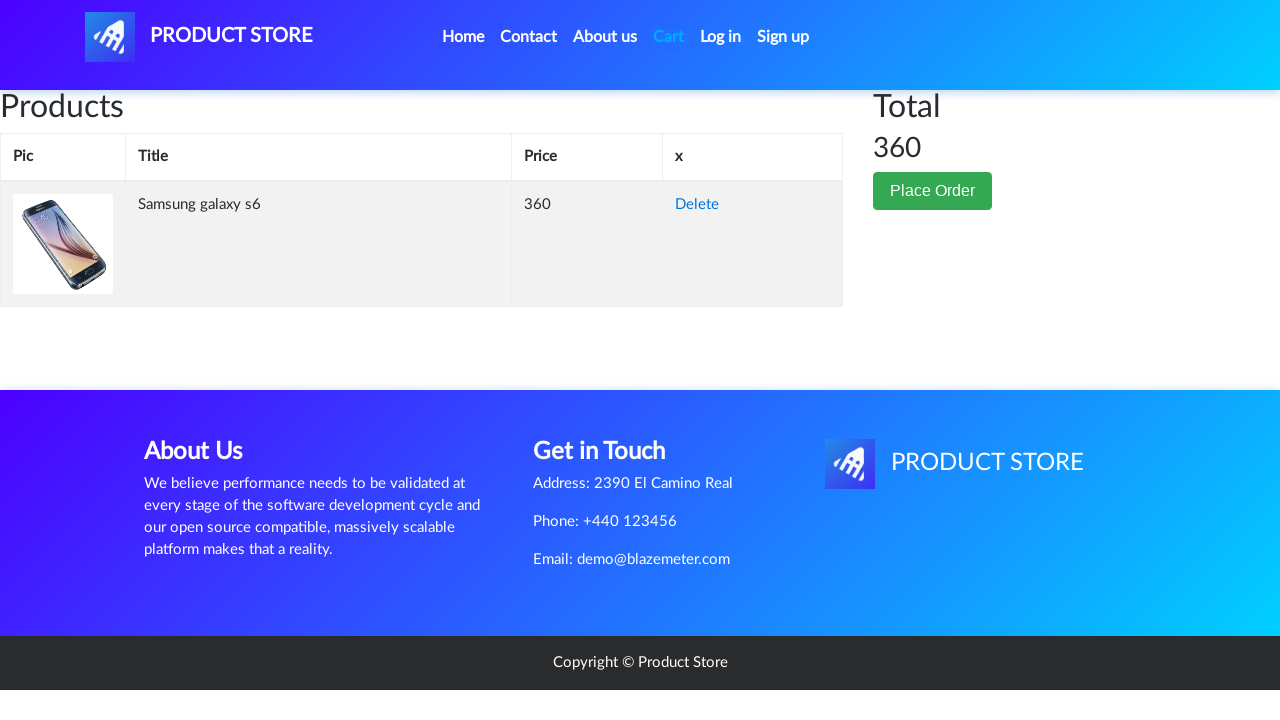

Clicked 'Place Order' button to open checkout modal at (933, 191) on internal:role=button[name="Place Order"i]
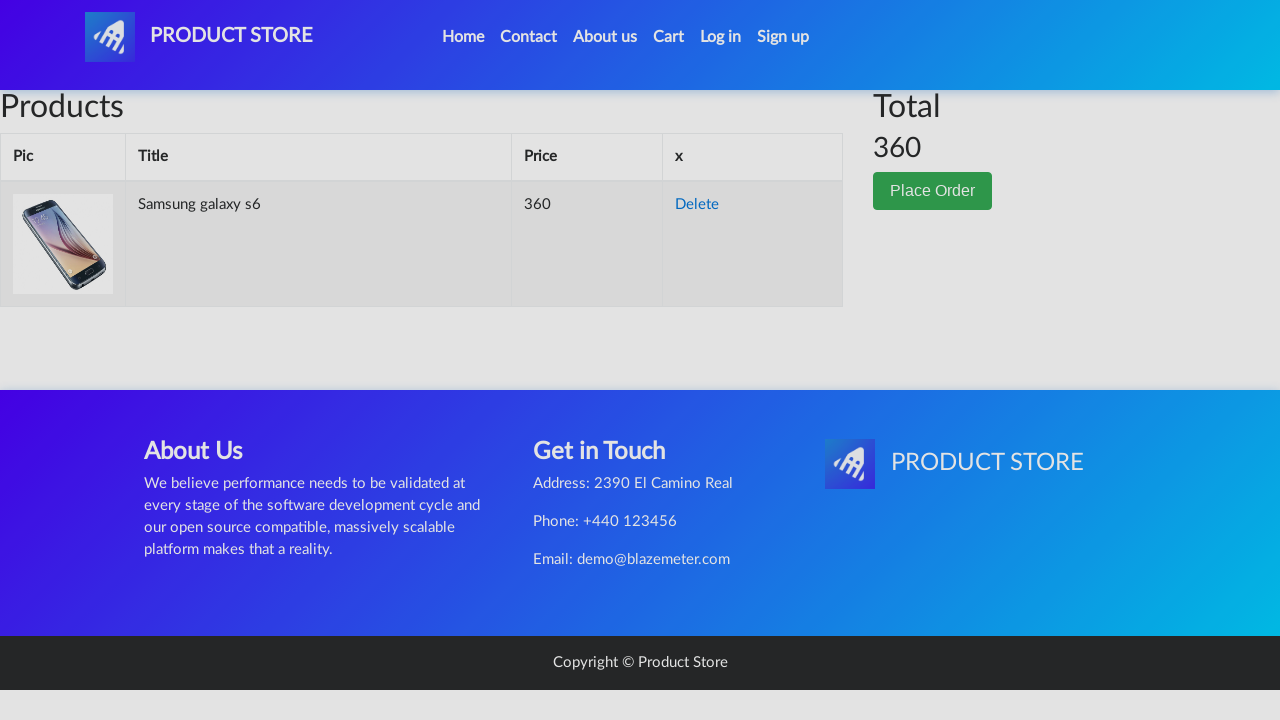

Waited 1 second for Place Order modal to display
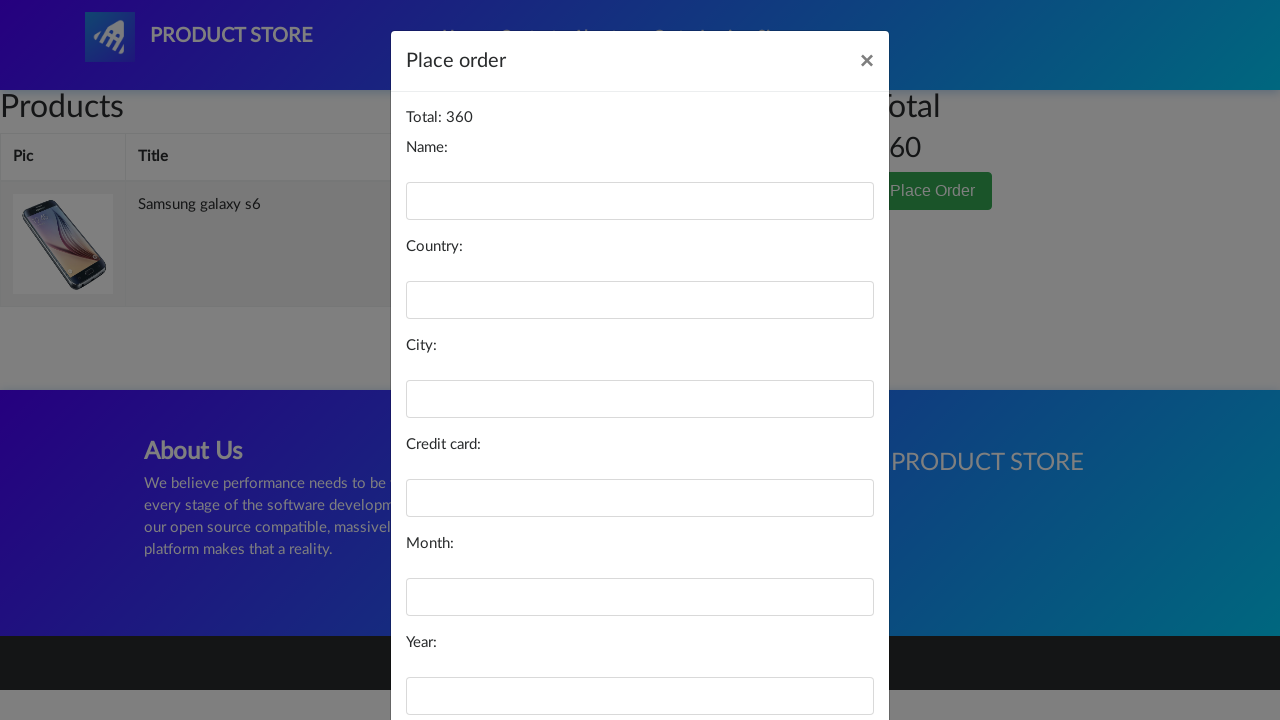

Used browser back button to navigate back from checkout modal
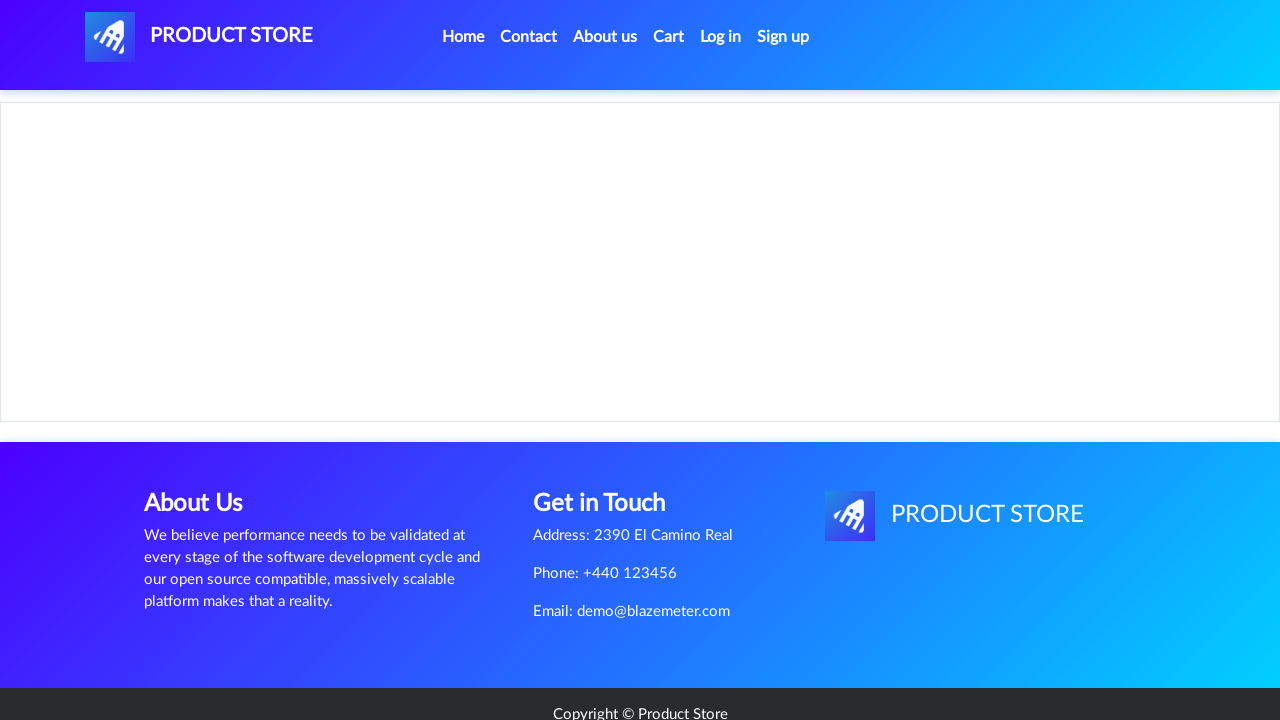

Waited 1 second after back navigation
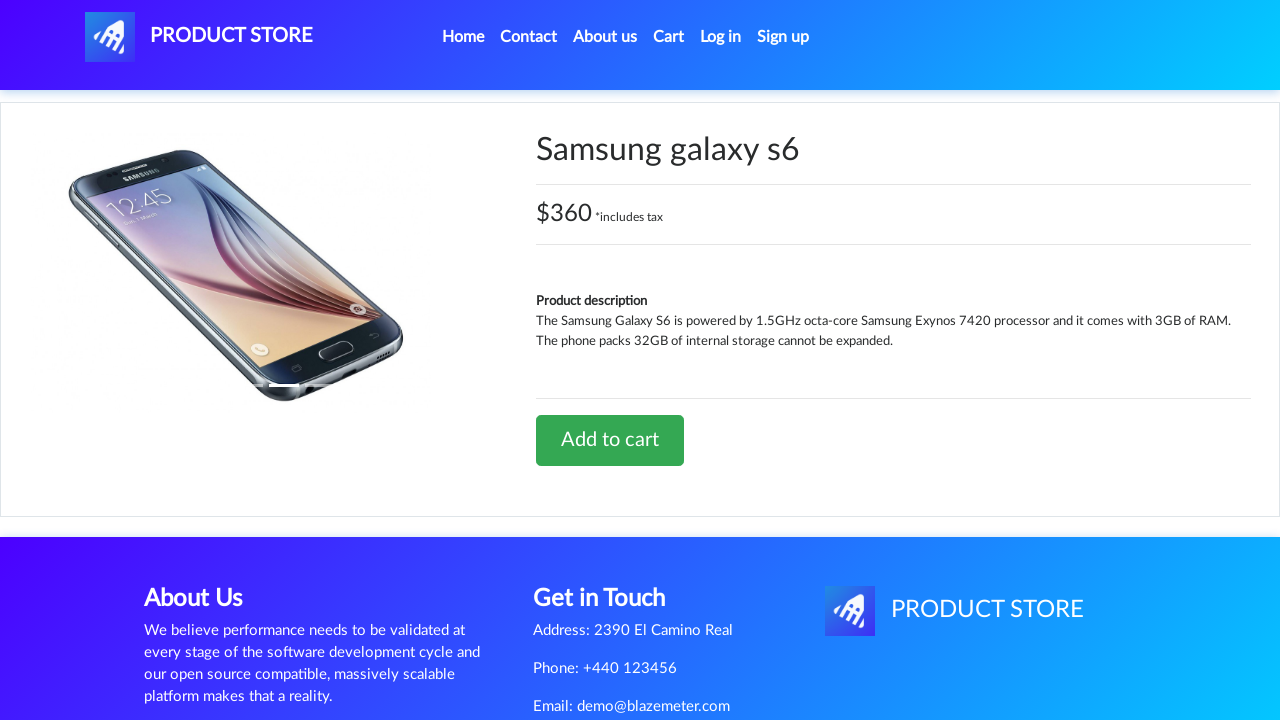

Used browser forward button to navigate forward
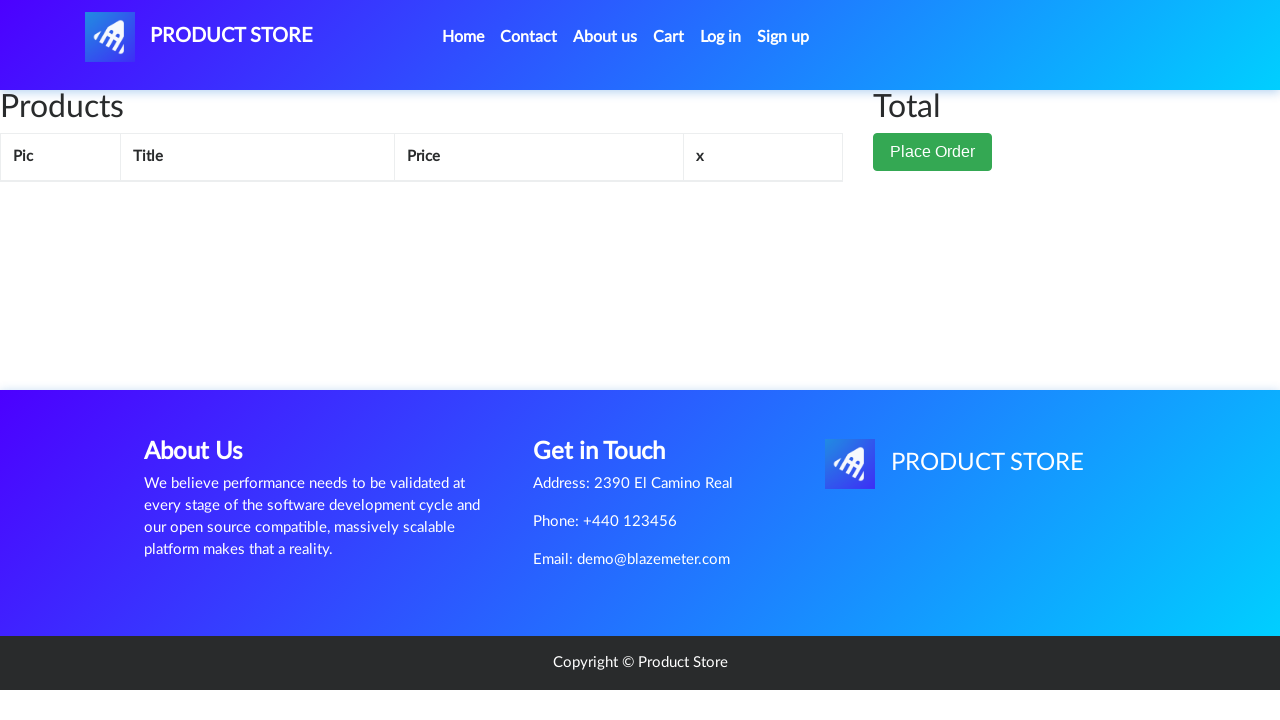

Waited 1 second after forward navigation
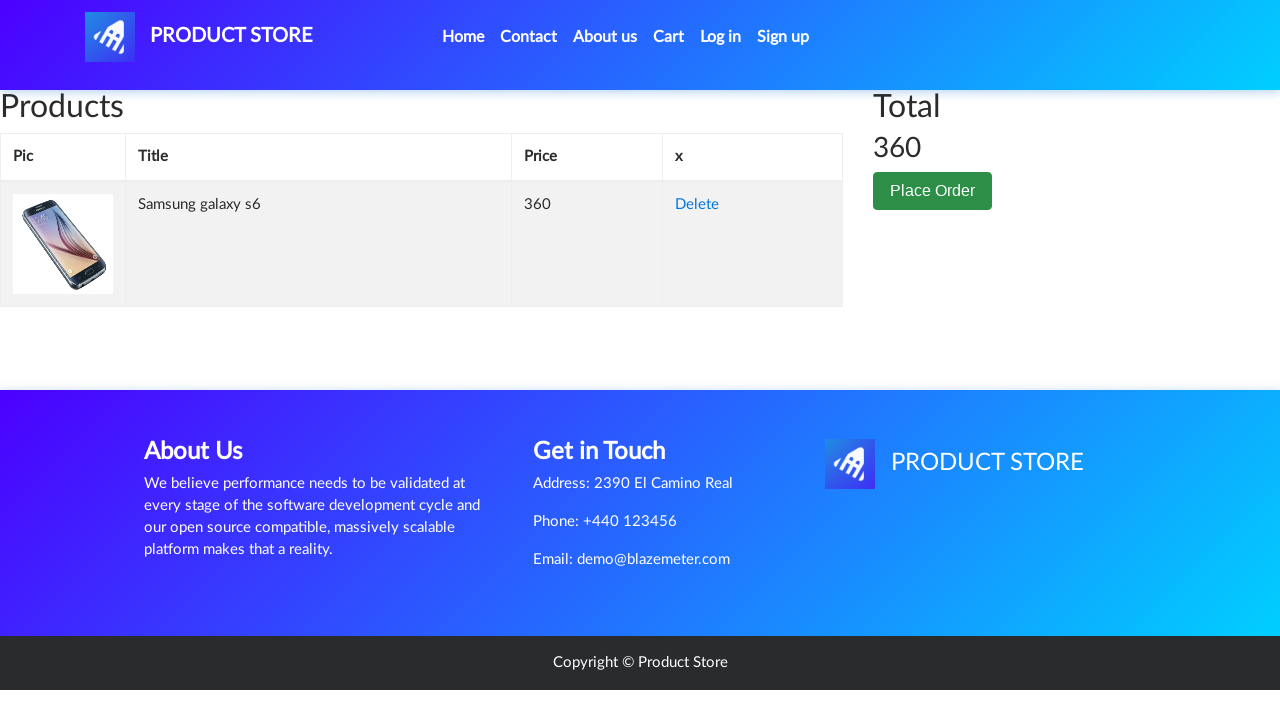

Checked cart state by counting cart items
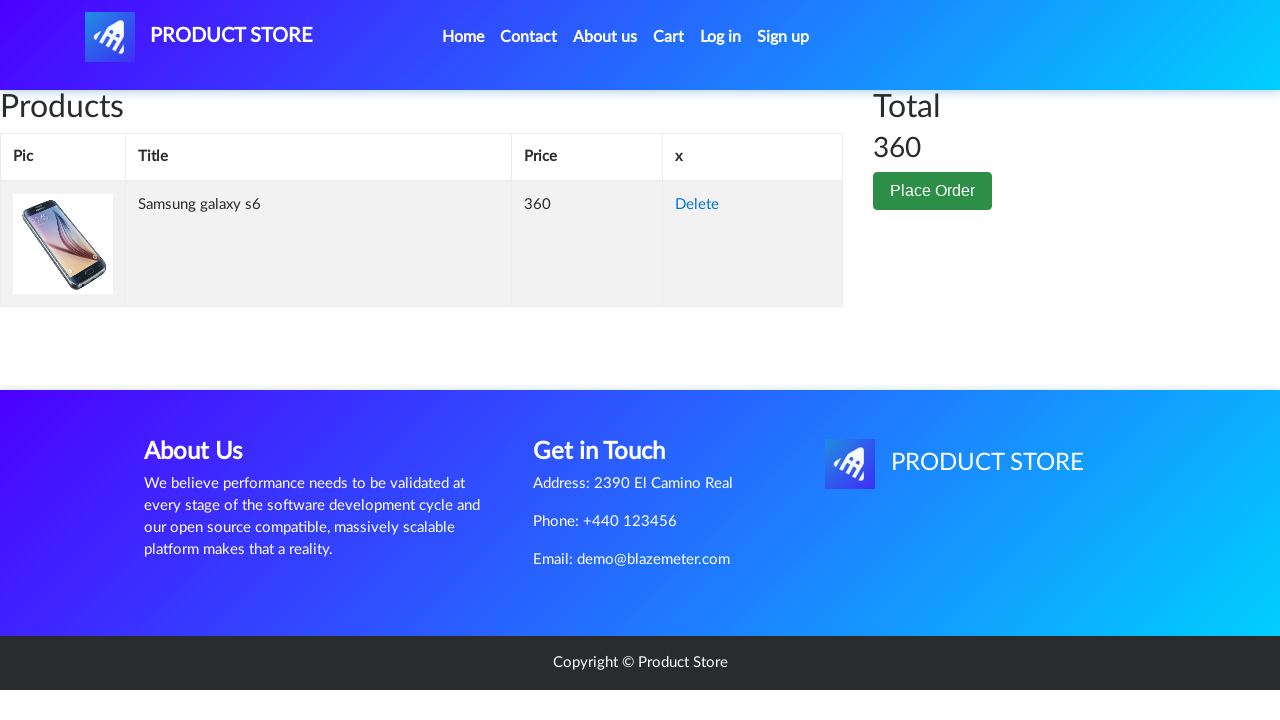

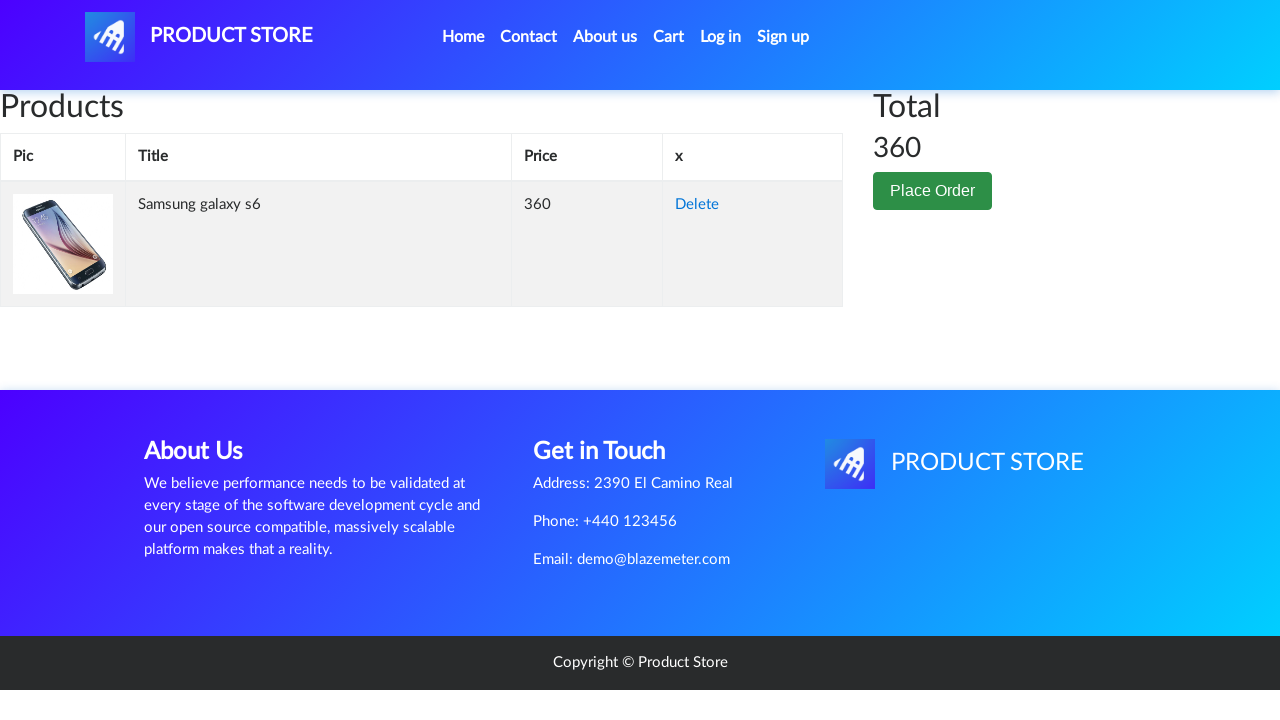